Opens the Rahul Shetty Academy website and verifies the page loads by checking the title and URL

Starting URL: https://rahulshettyacademy.com

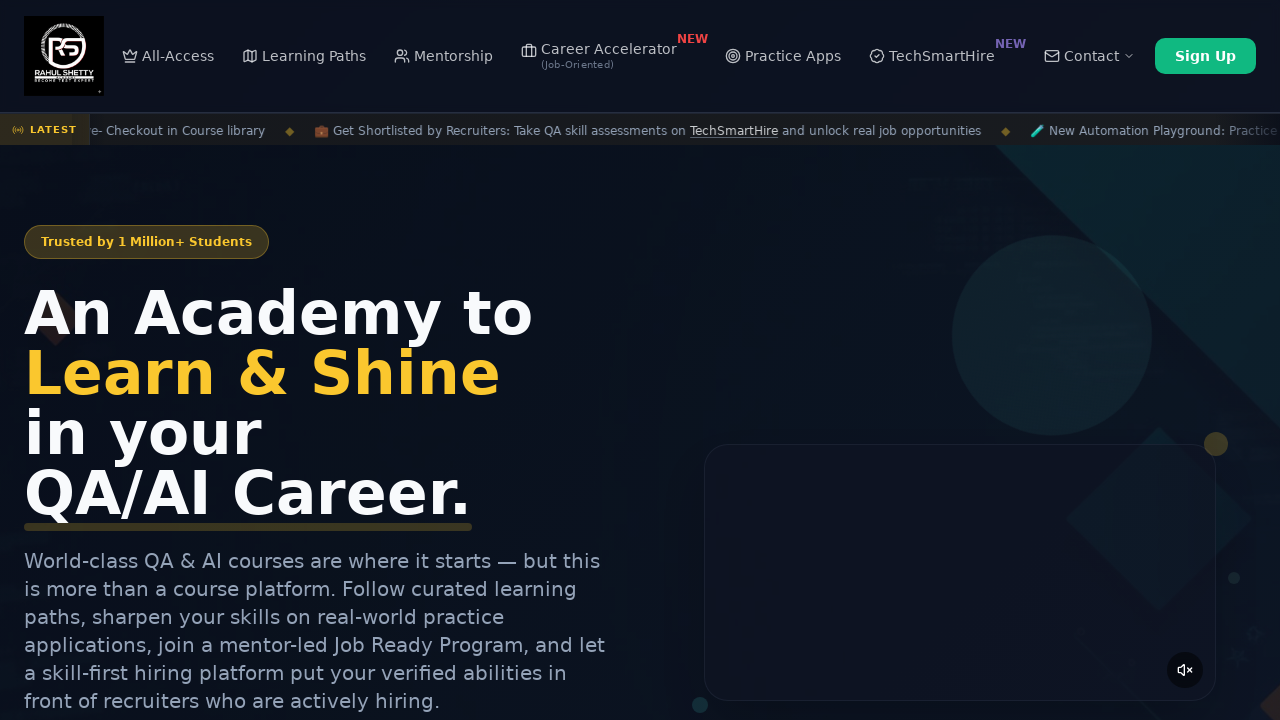

Waited for page to load (domcontentloaded state)
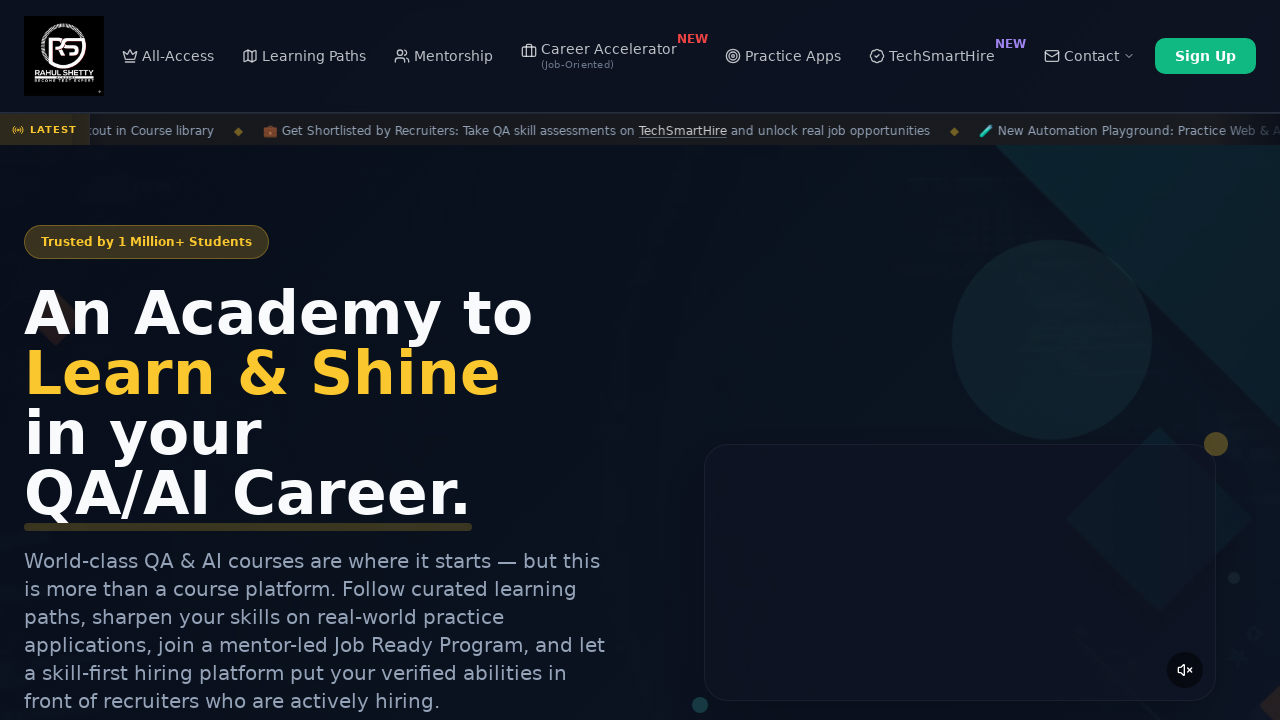

Retrieved page title: Rahul Shetty Academy | QA Automation, Playwright, AI Testing & Online Training
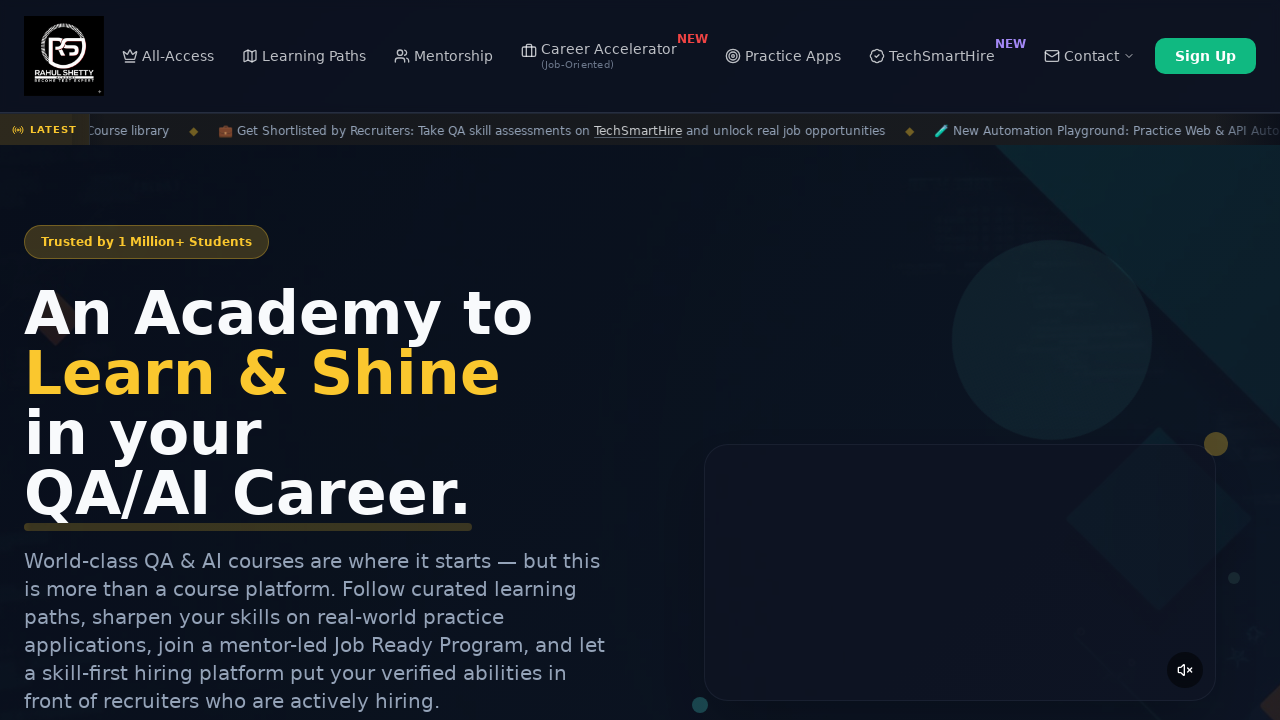

Retrieved current URL: https://rahulshettyacademy.com/
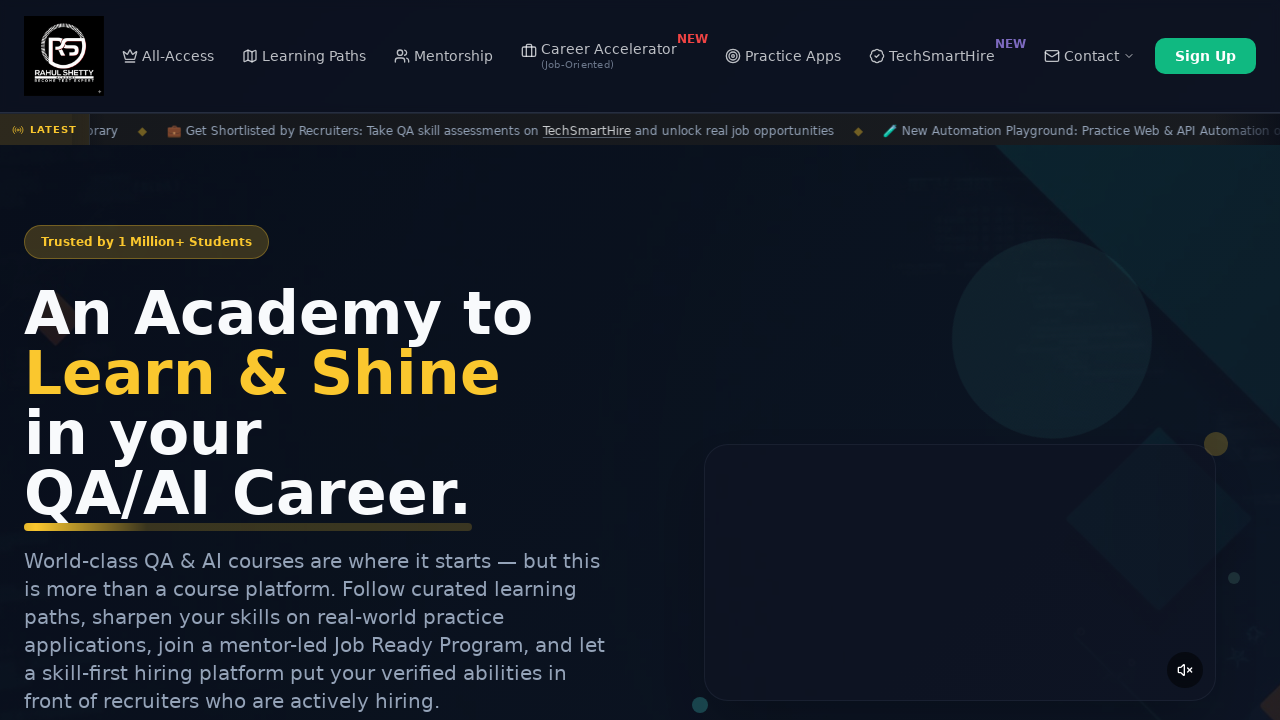

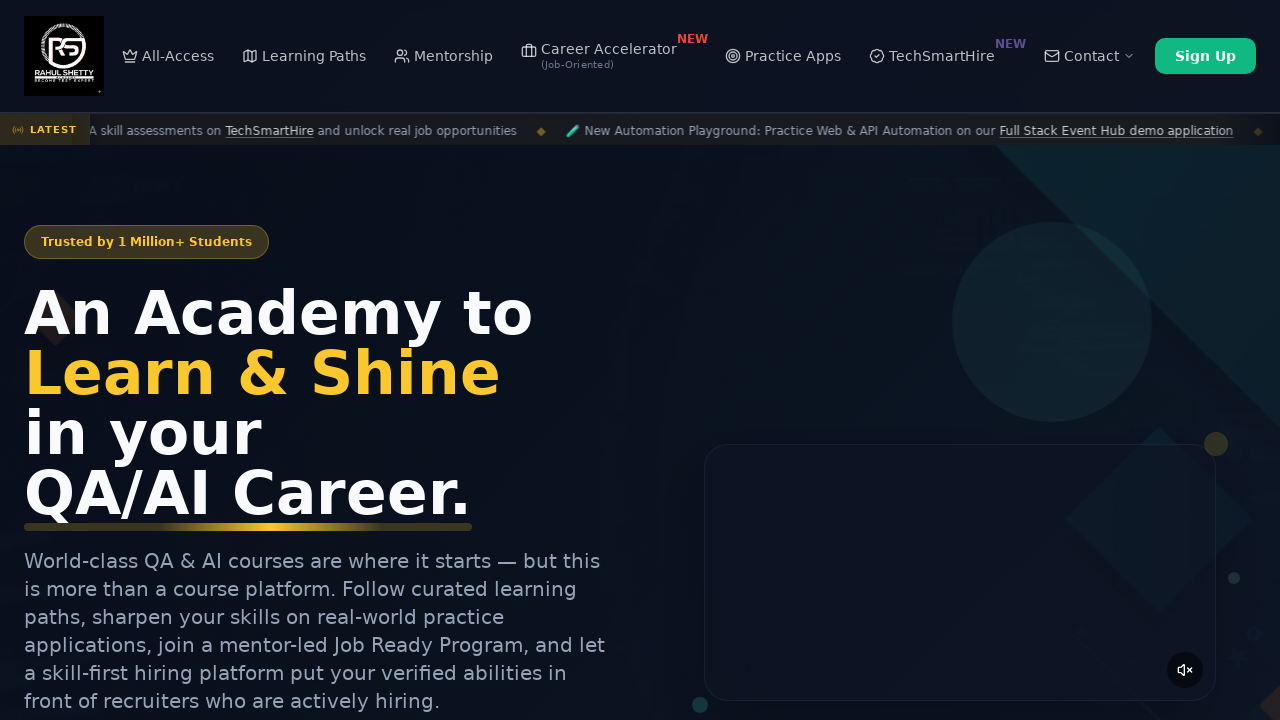